Navigates to a practice website, finds the "A/B Testing" link from a list of links in the container, and clicks on it.

Starting URL: https://practice.cydeo.com/

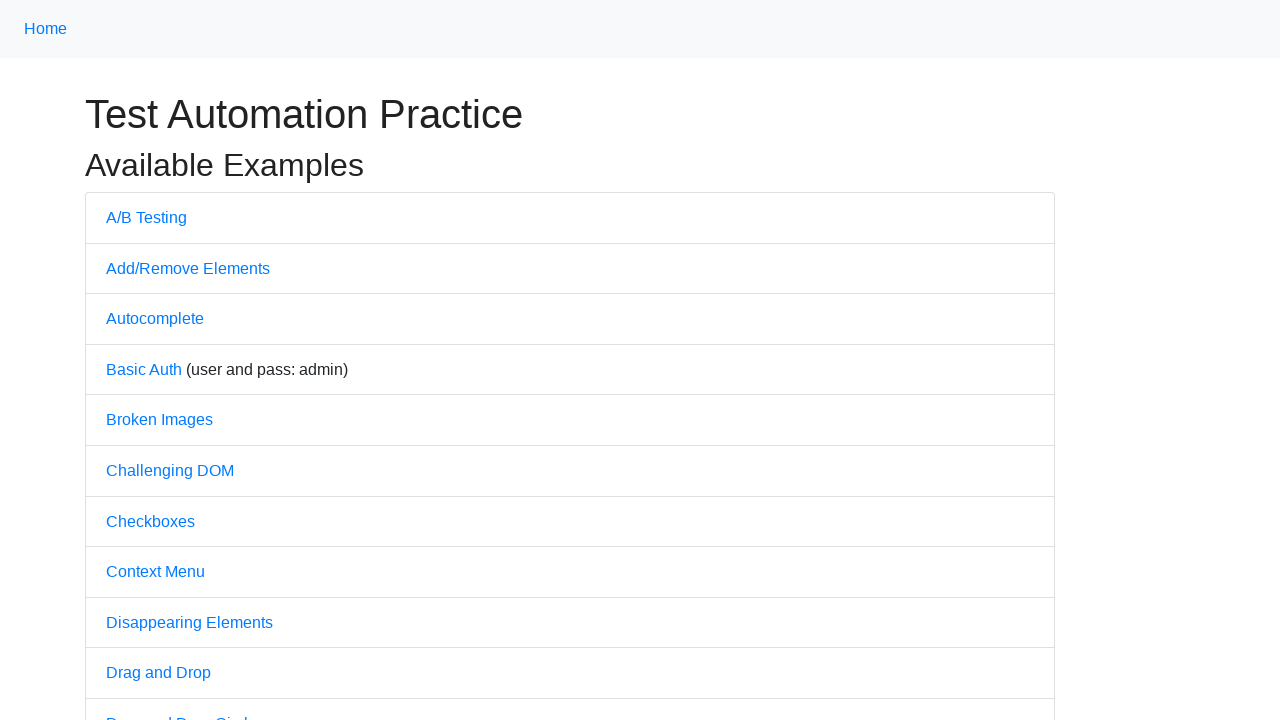

Located all links in the container
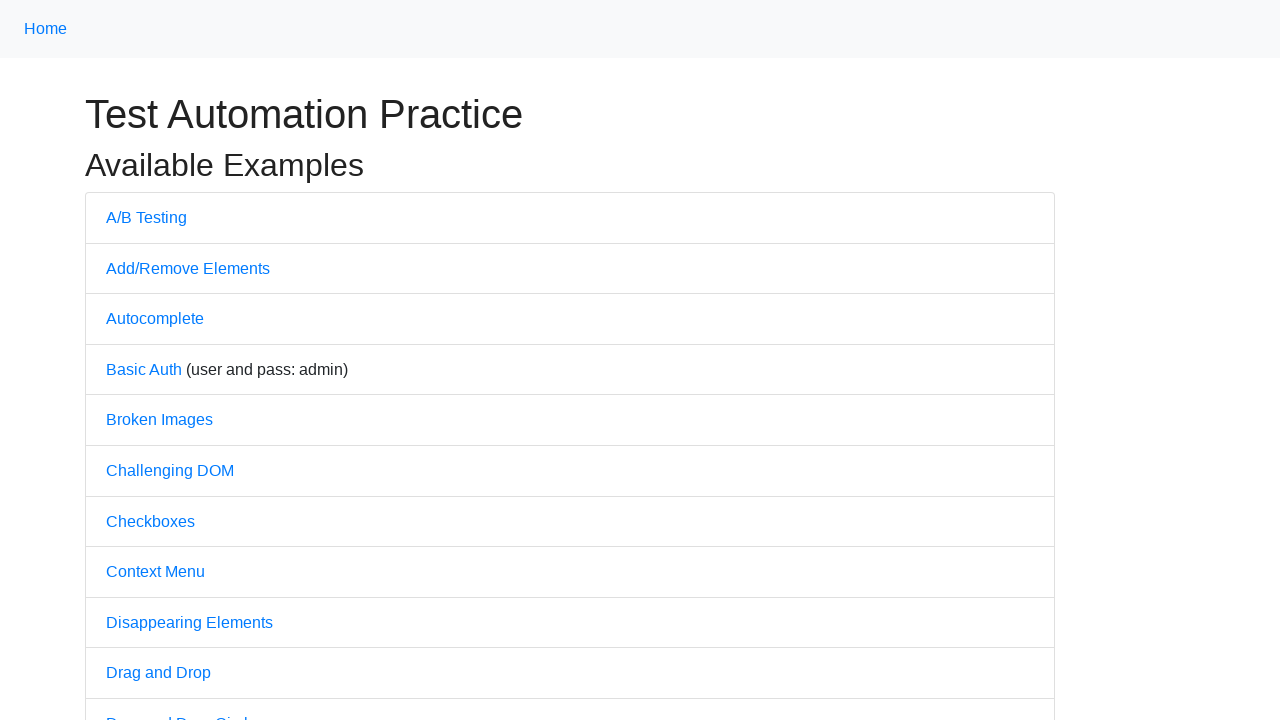

Found 50 links in the container
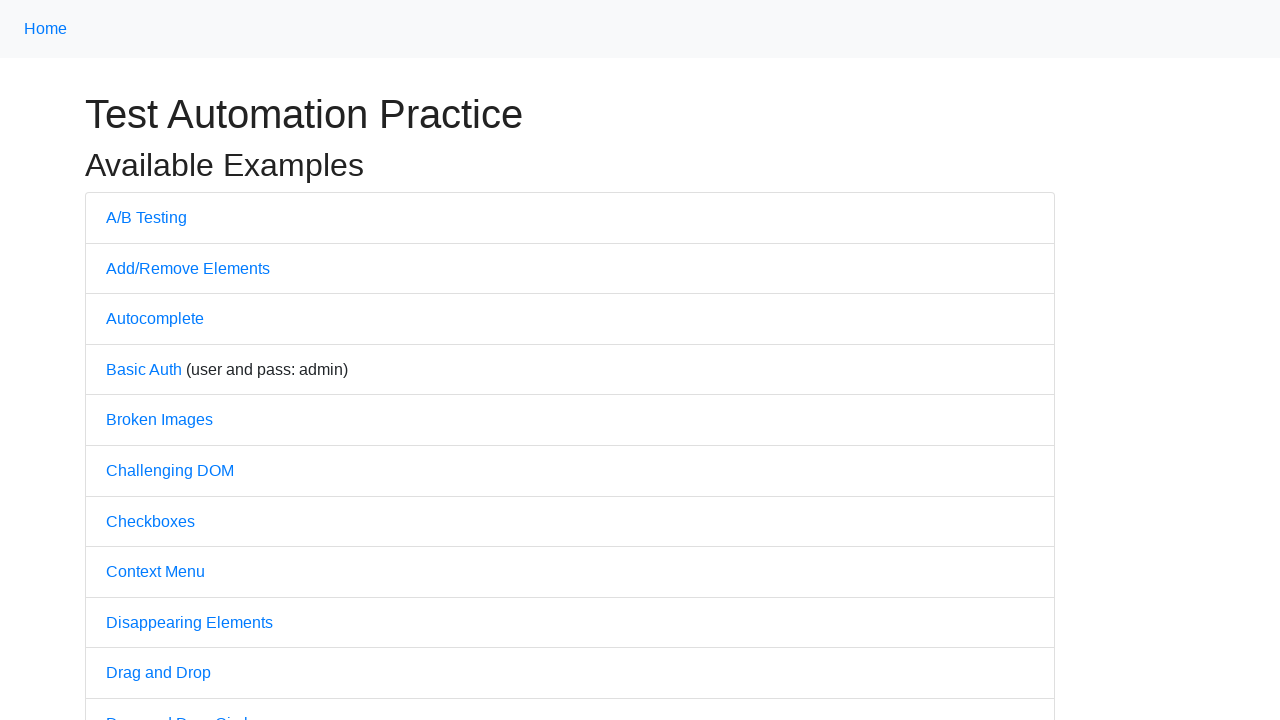

Checking link 1 of 50
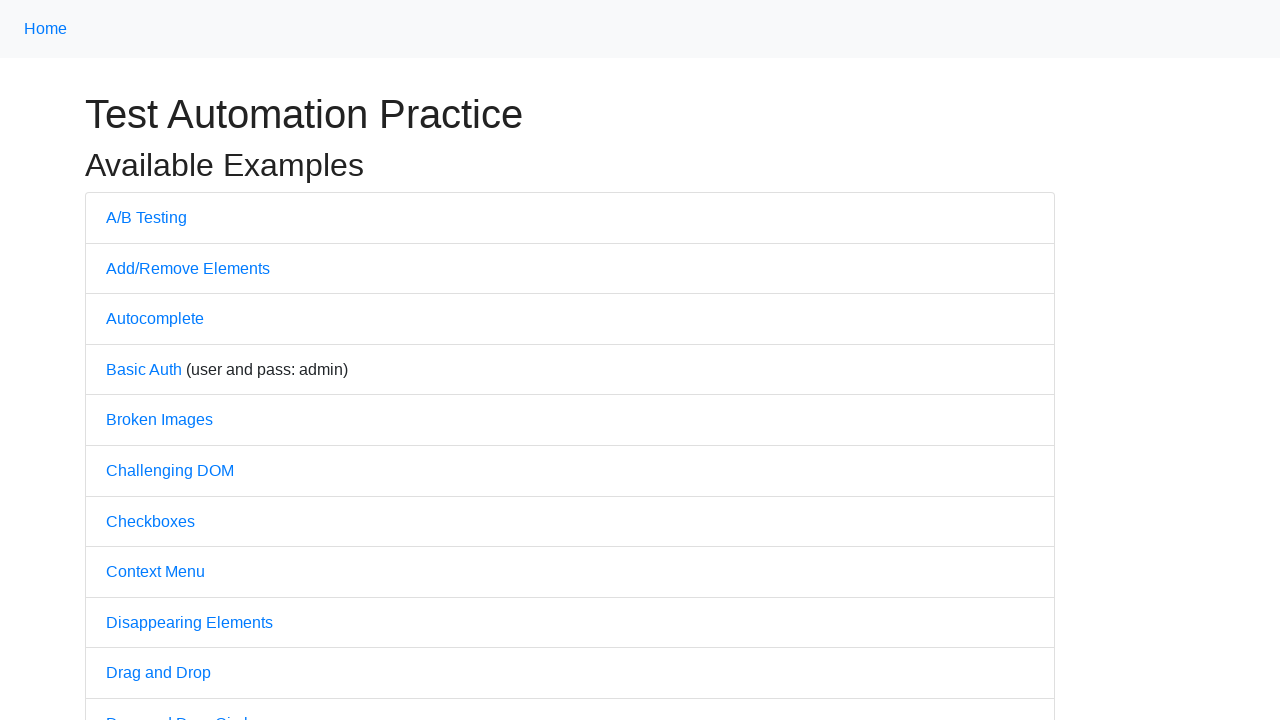

Clicked on 'A/B Testing' link at (146, 217) on .container li a >> nth=0
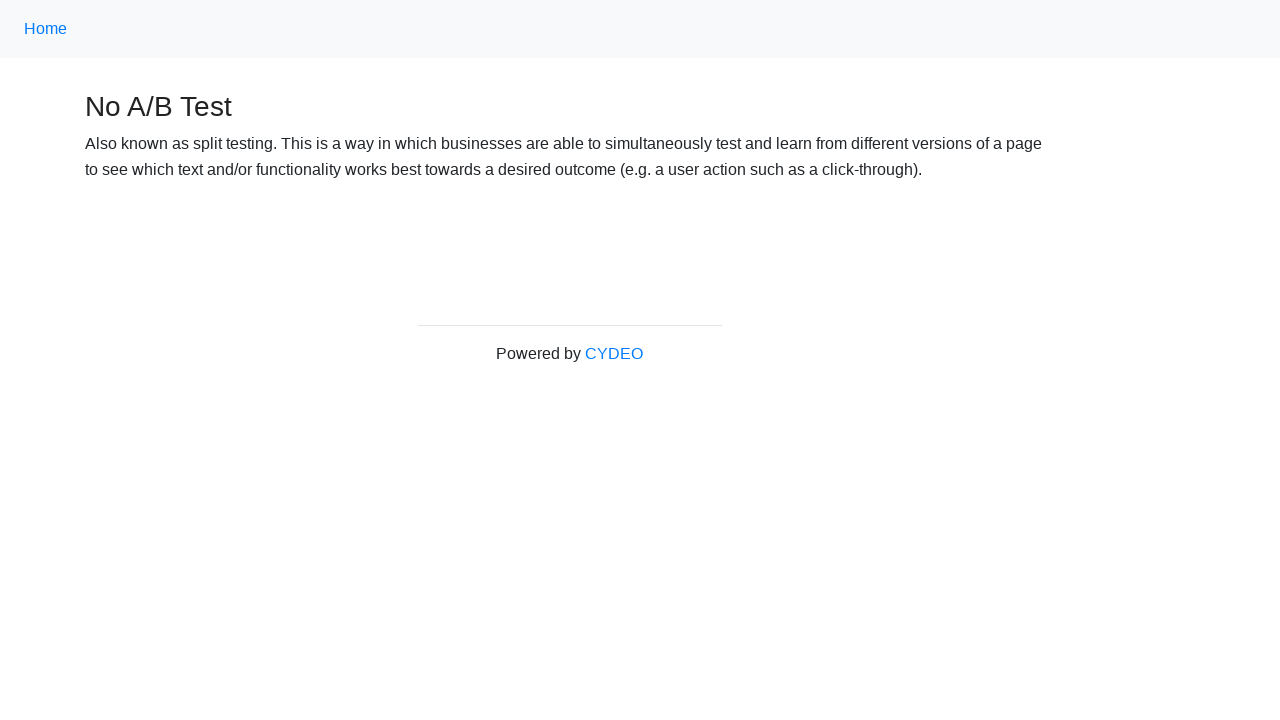

Page navigation completed and DOM content loaded
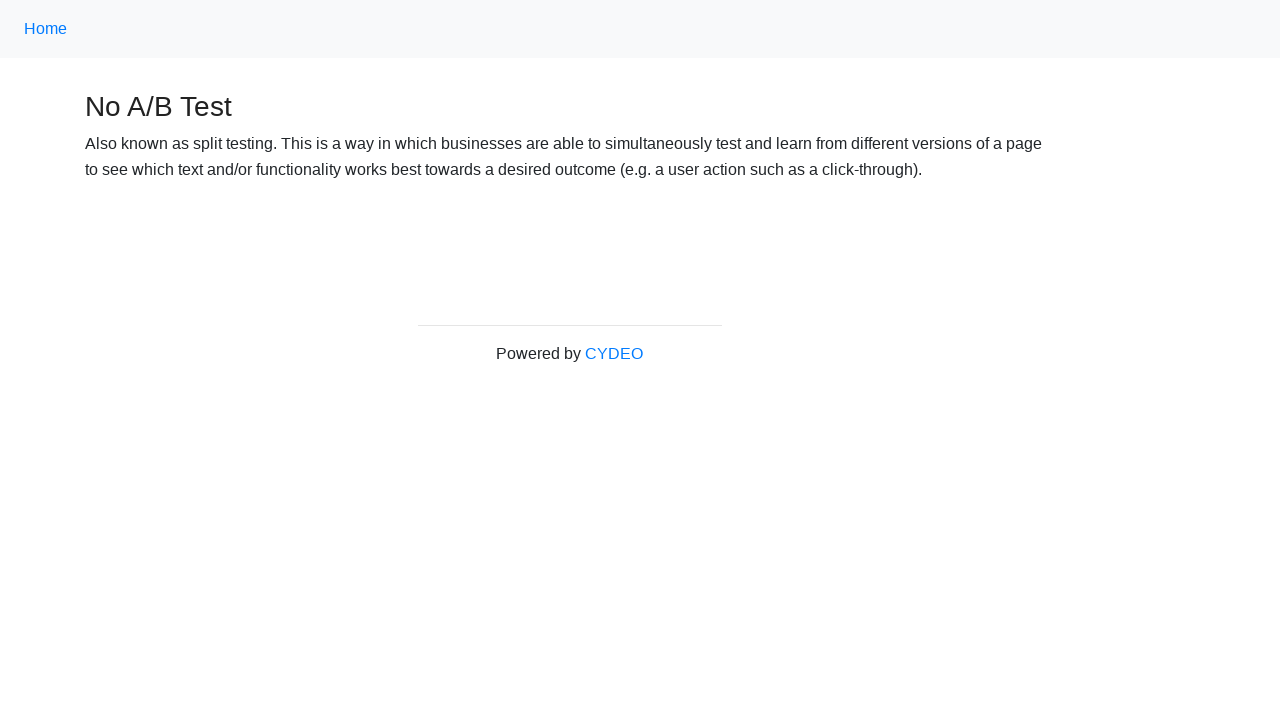

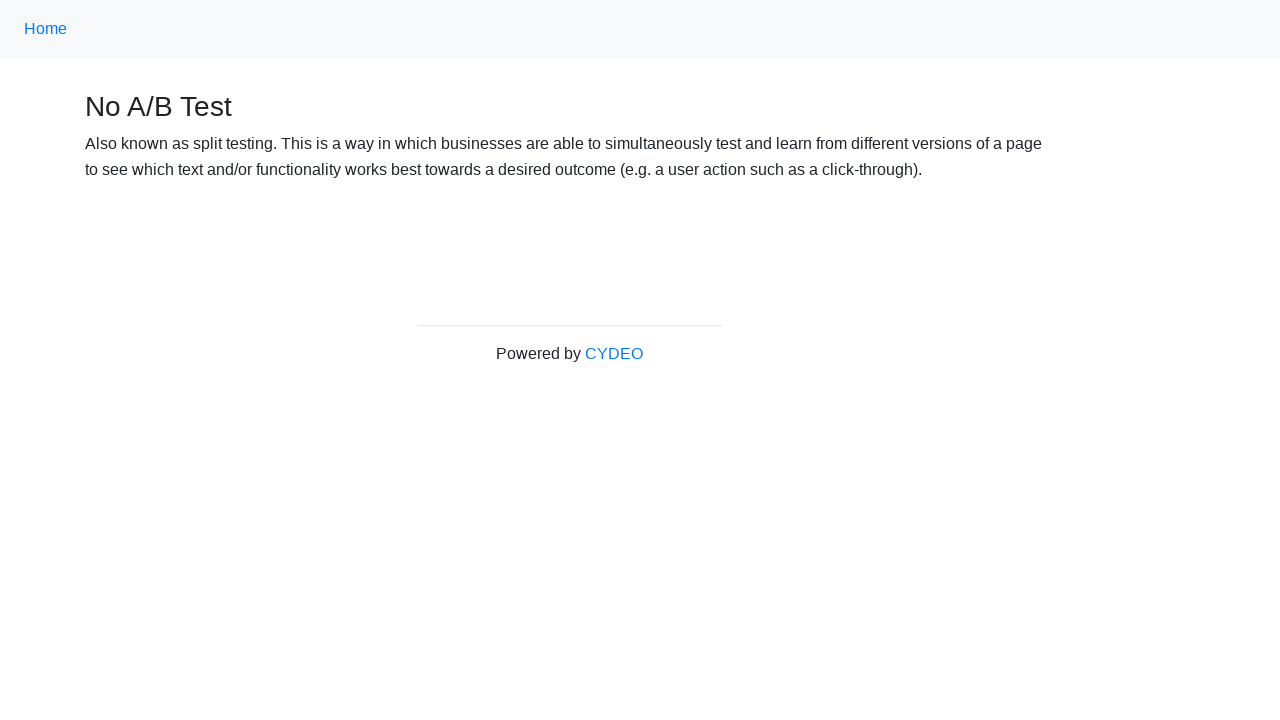